Tests browser navigation functionality by clicking a login button, then navigating back, refreshing, and navigating forward through browser history

Starting URL: http://anhtester.com

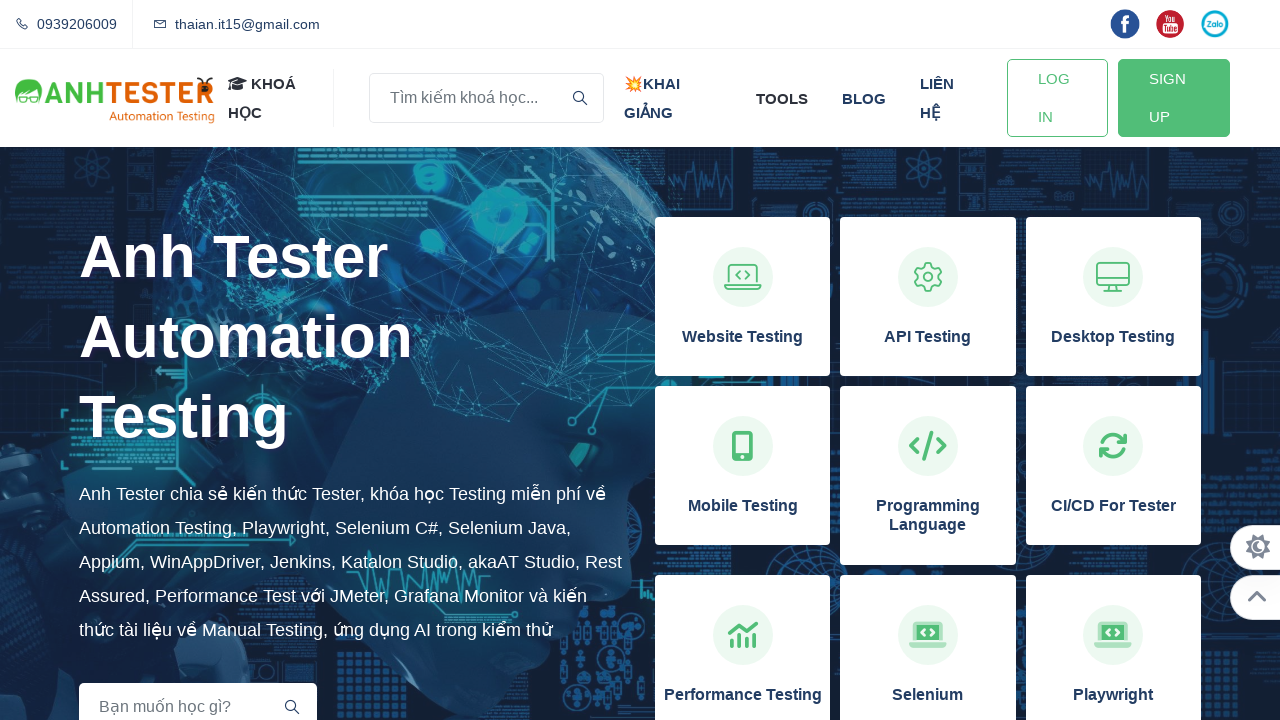

Clicked login button at (1057, 98) on xpath=//a[@id='btn-login']
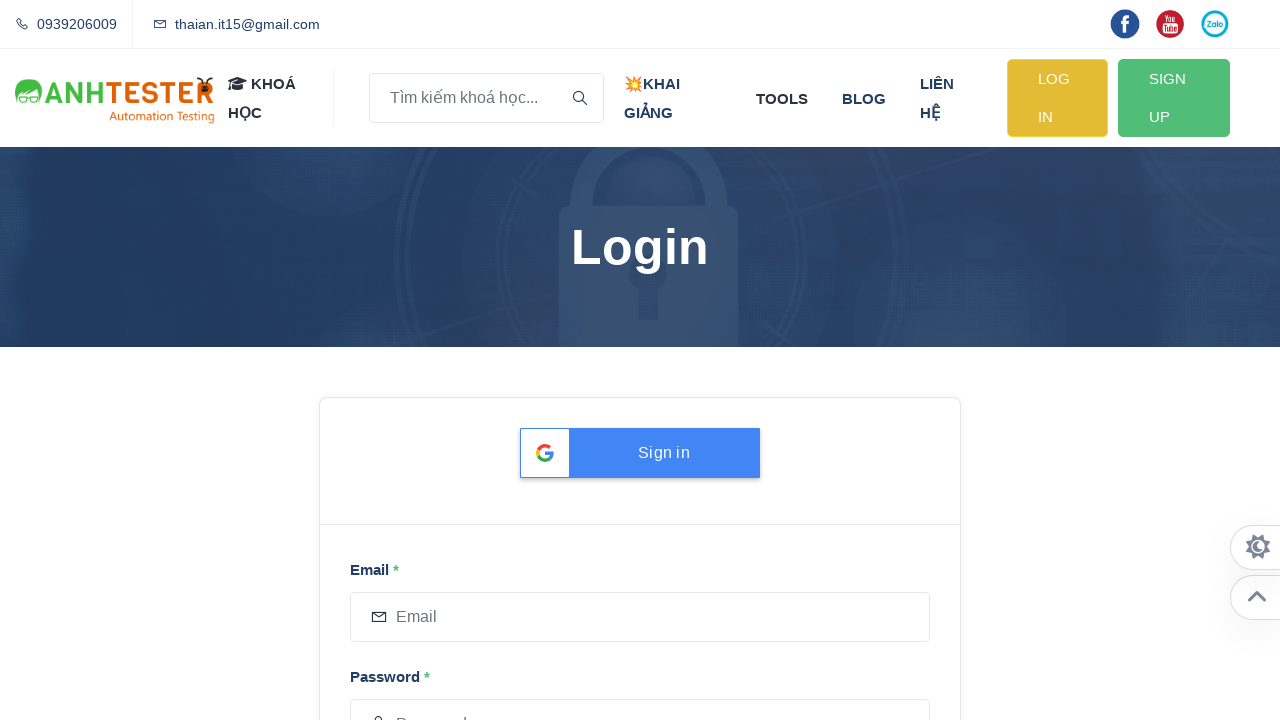

Navigated back to previous page
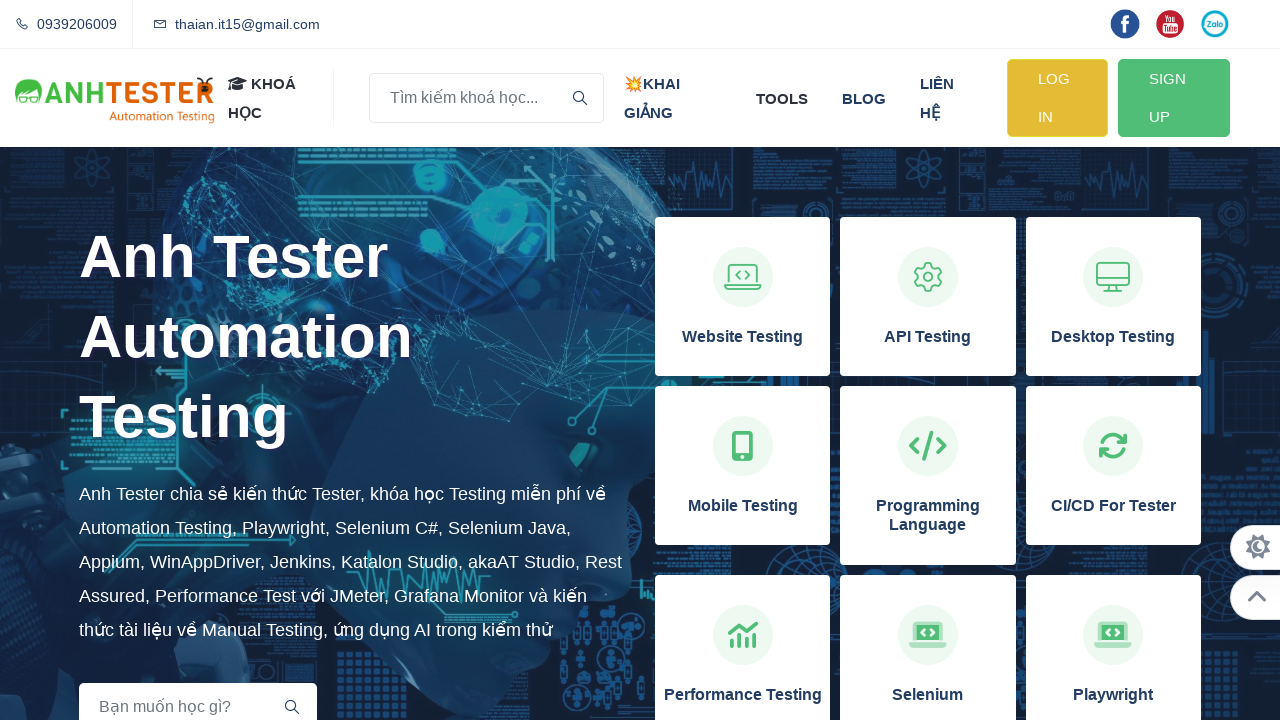

Refreshed current page
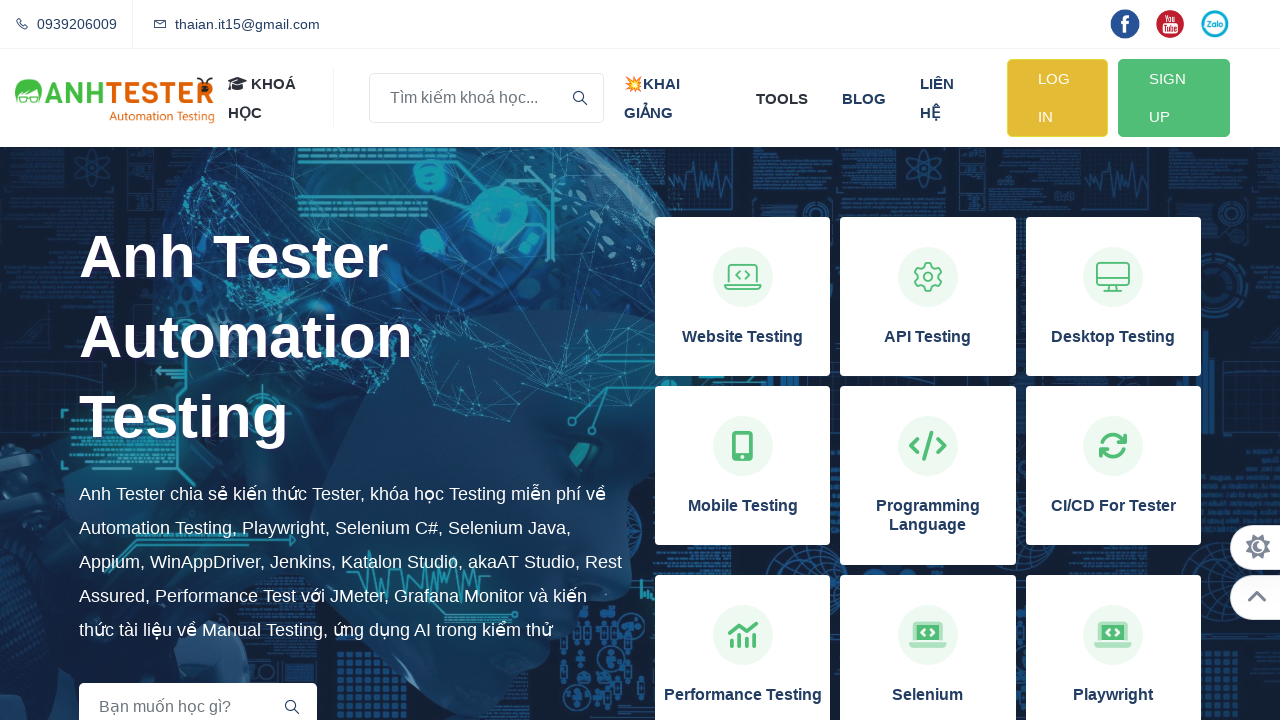

Navigated forward in browser history
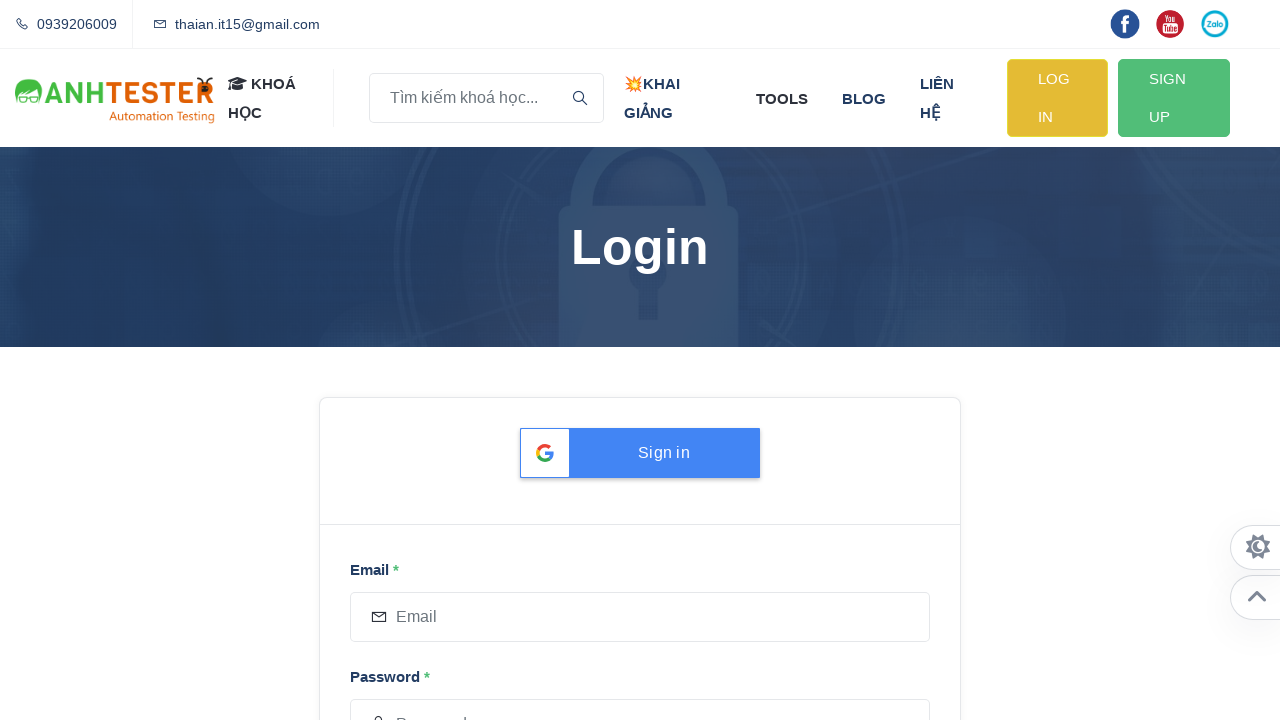

Retrieved page title
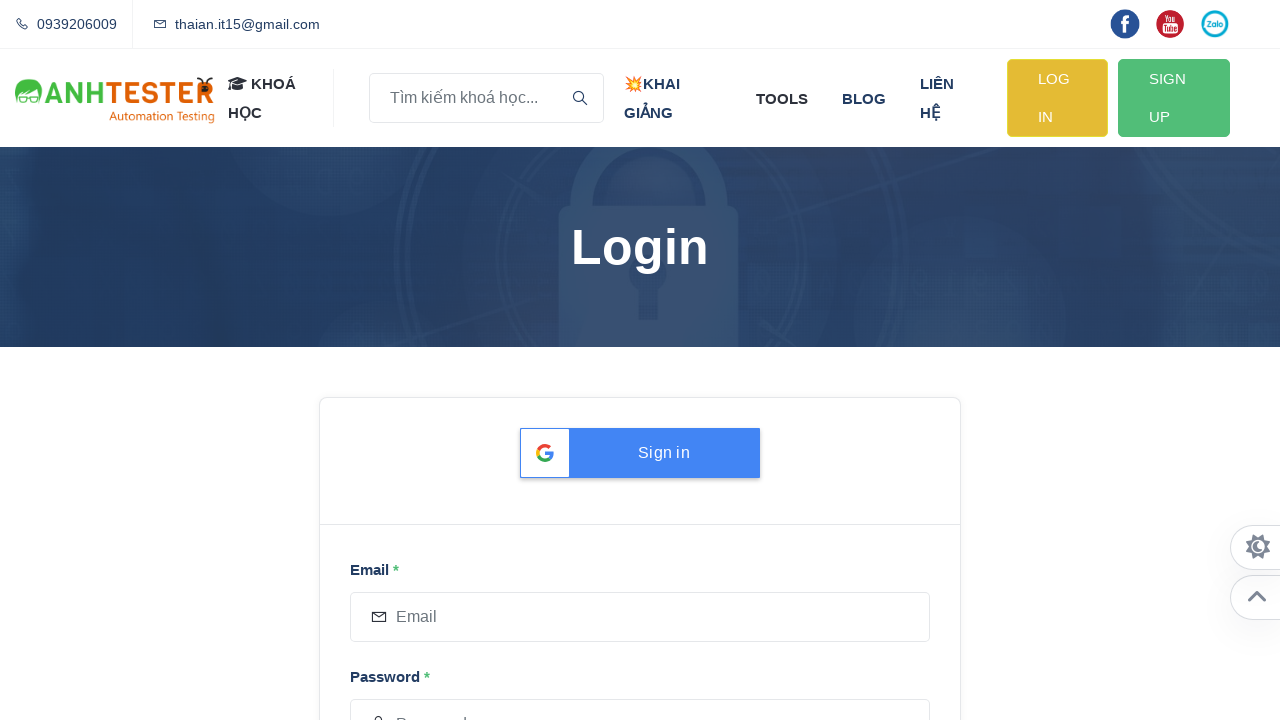

Retrieved page URL
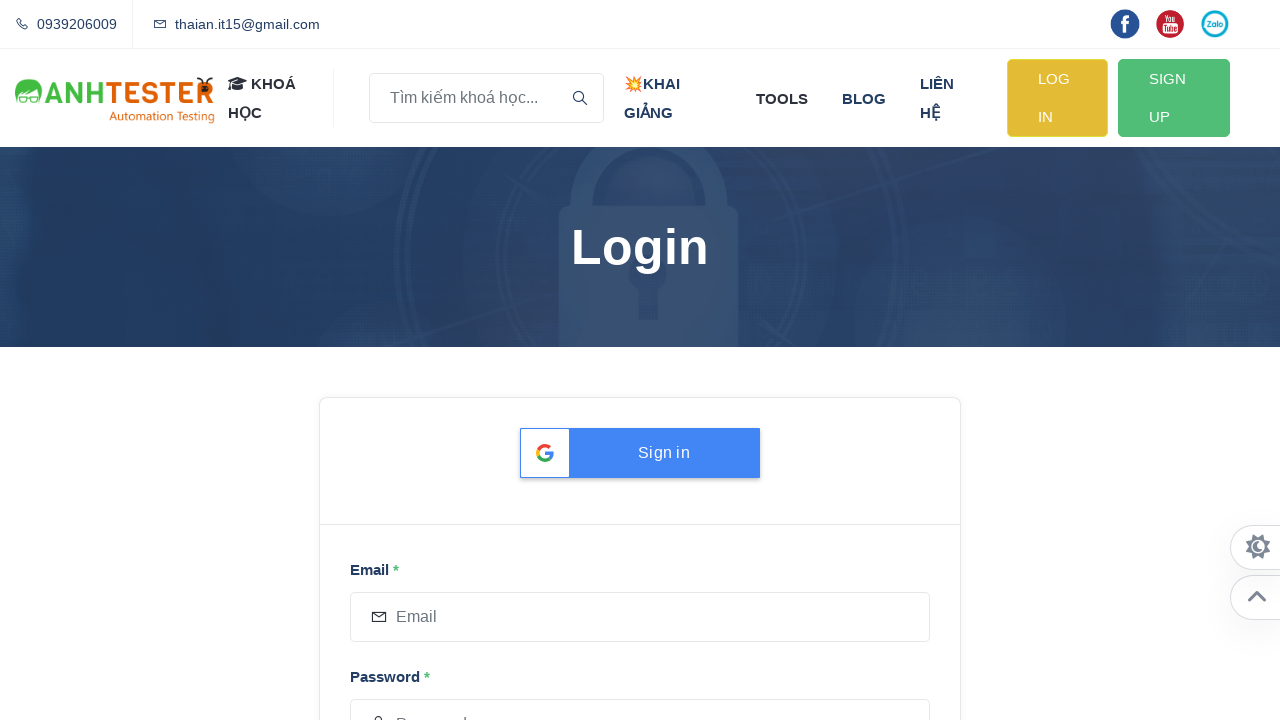

Retrieved page HTML content
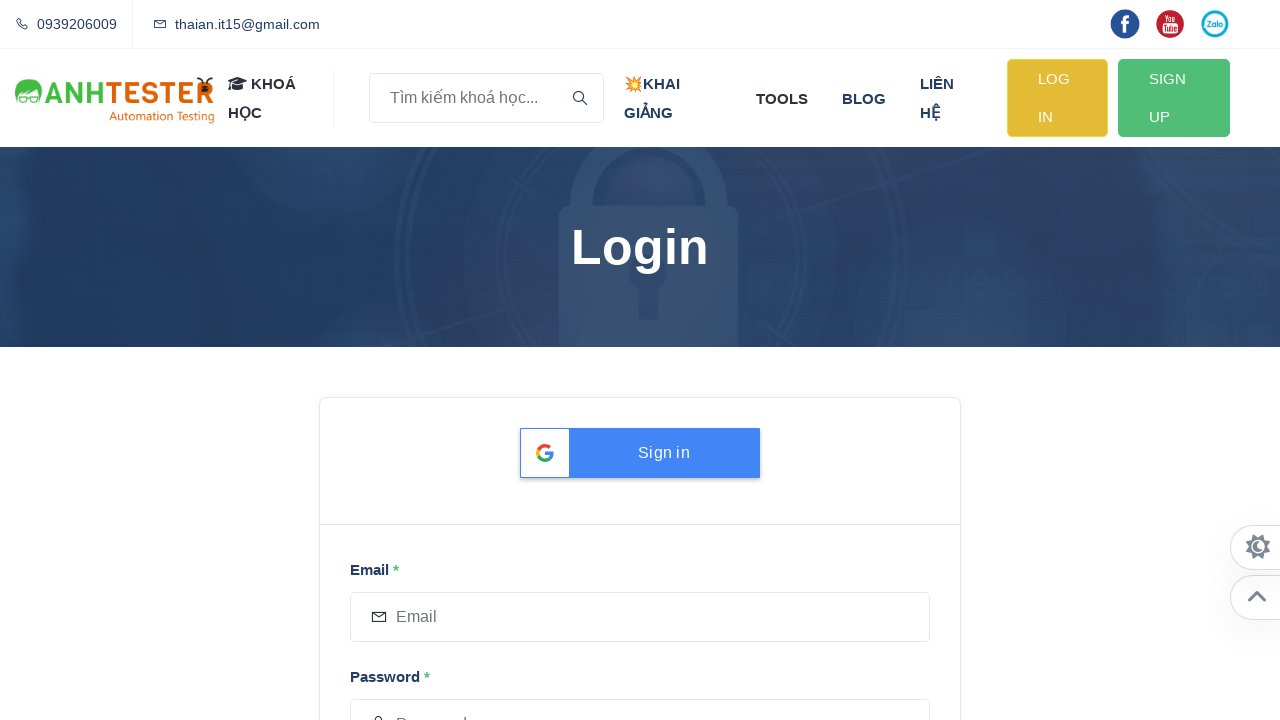

Verified page contains 'Kiến thức Tester' text
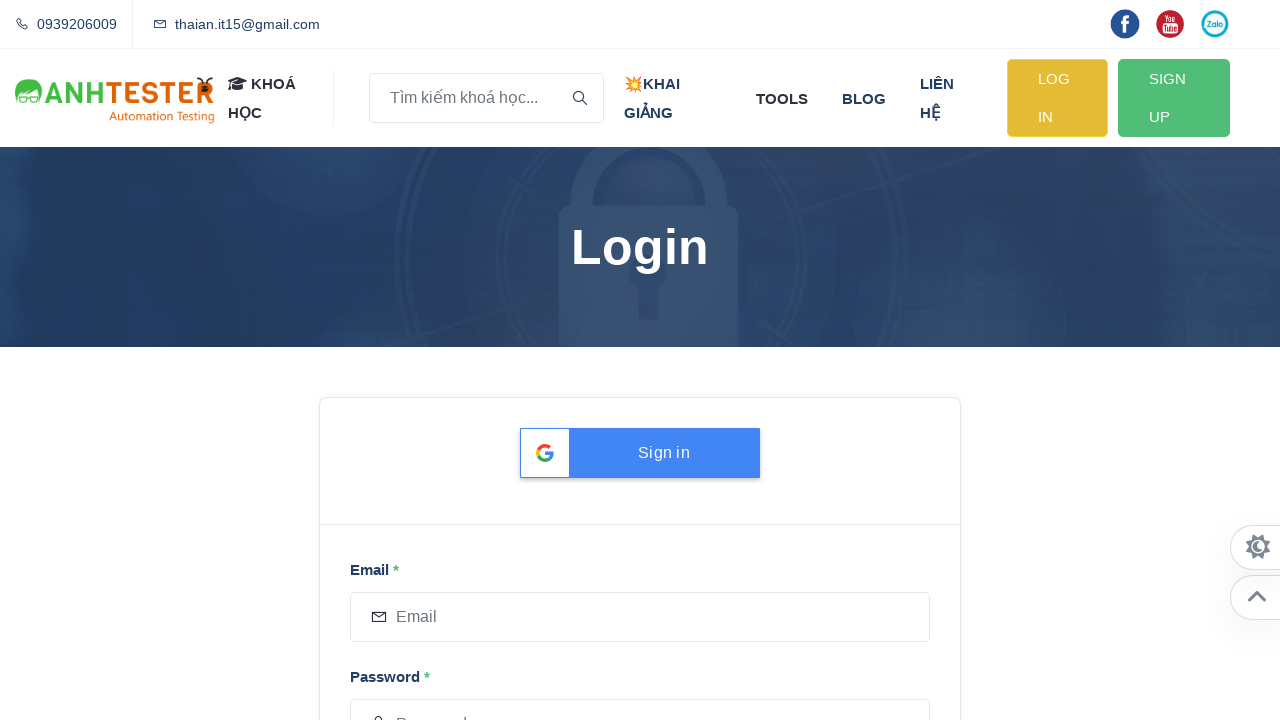

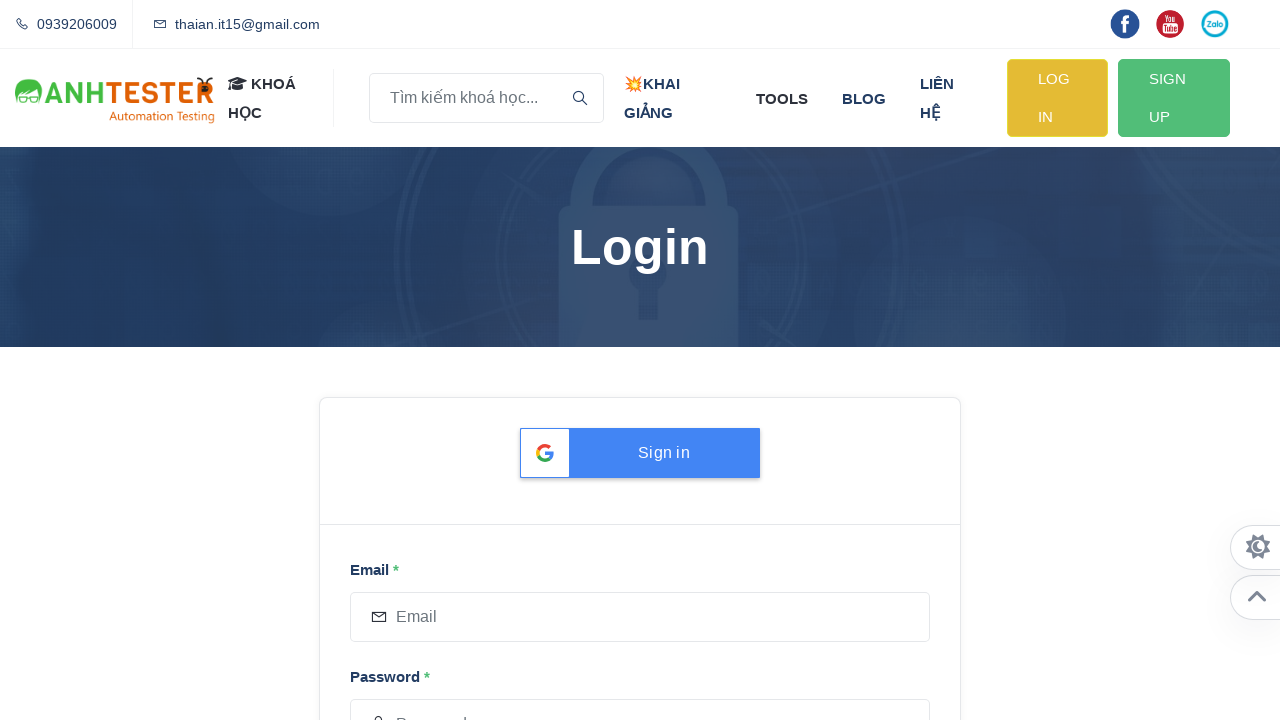